Navigates to Browse Languages and back to Start, verifying the welcome message

Starting URL: http://www.99-bottles-of-beer.net/

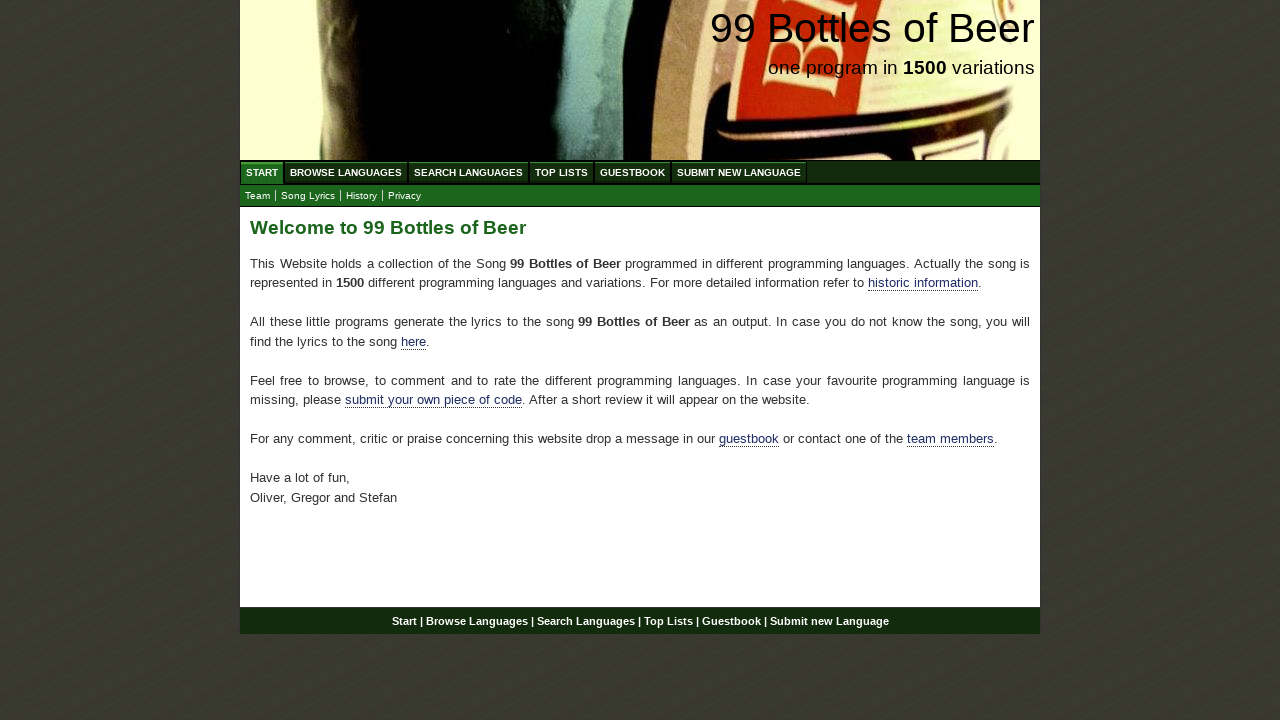

Clicked Browse Languages link from menu at (346, 172) on #menu li a[href='/abc.html']
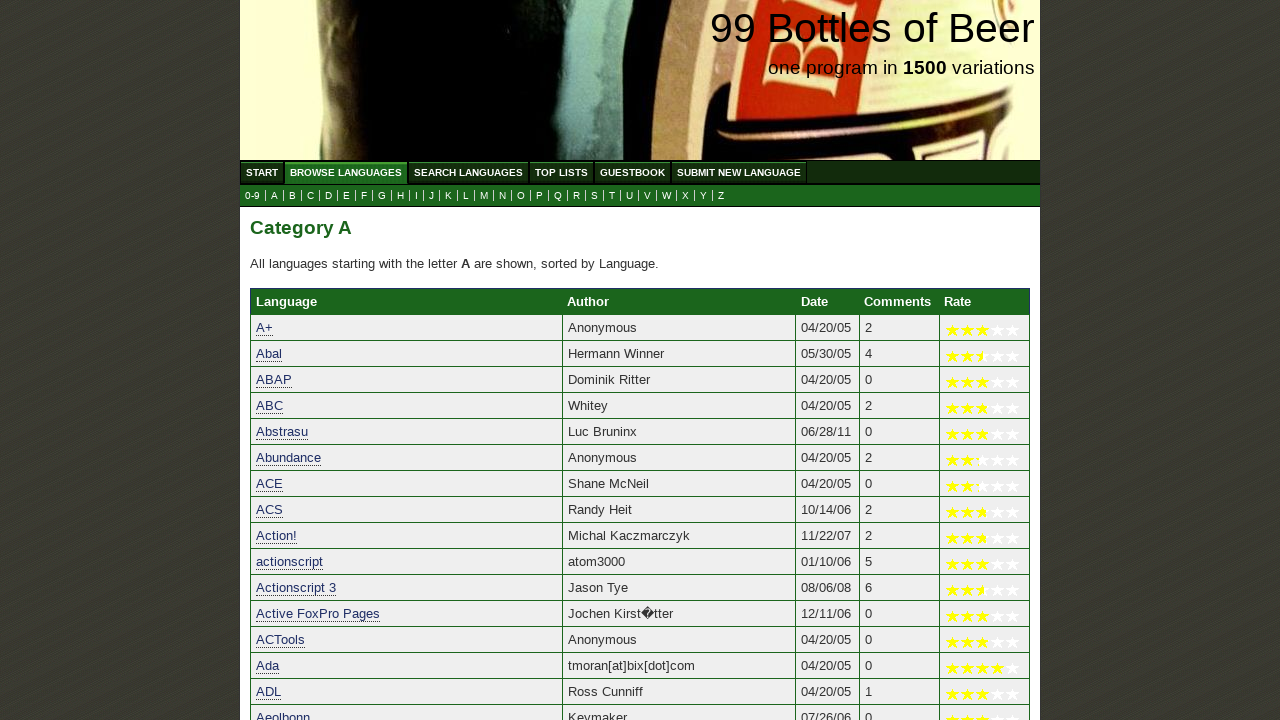

Clicked Start link to navigate back home at (262, 172) on #menu li a[href='/']
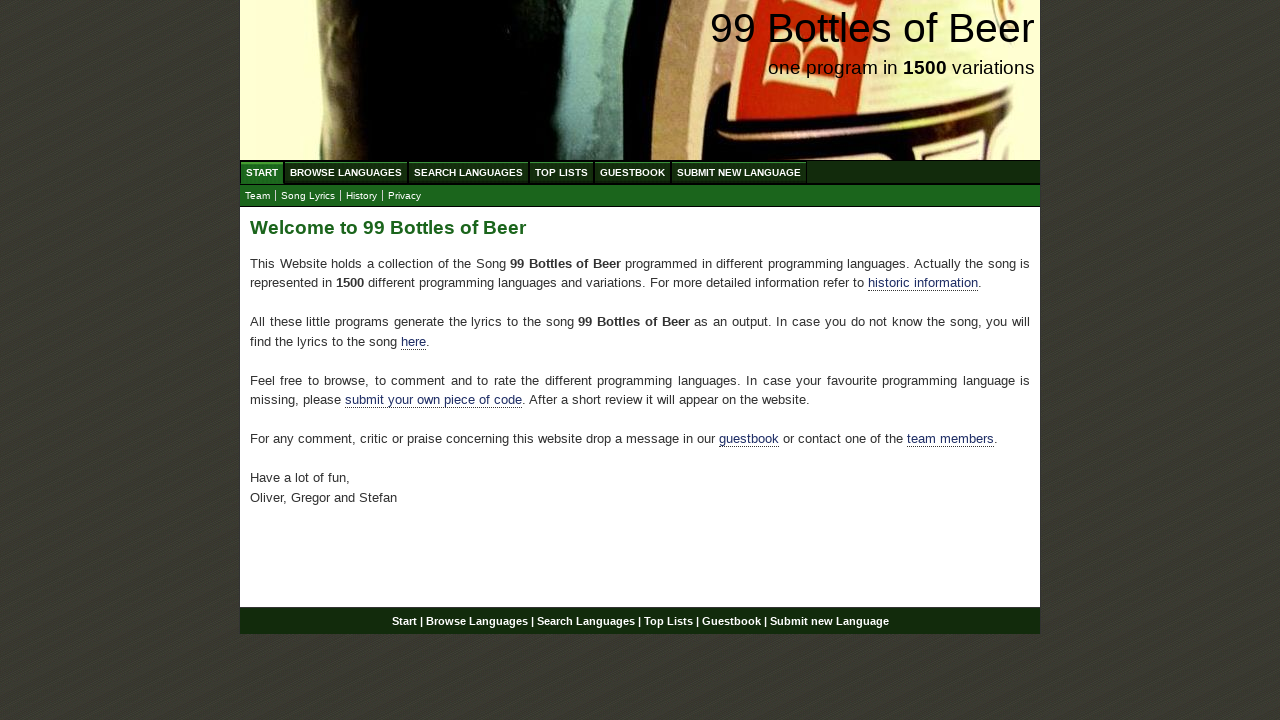

Verified welcome message 'Welcome to 99 Bottles of Beer' is displayed
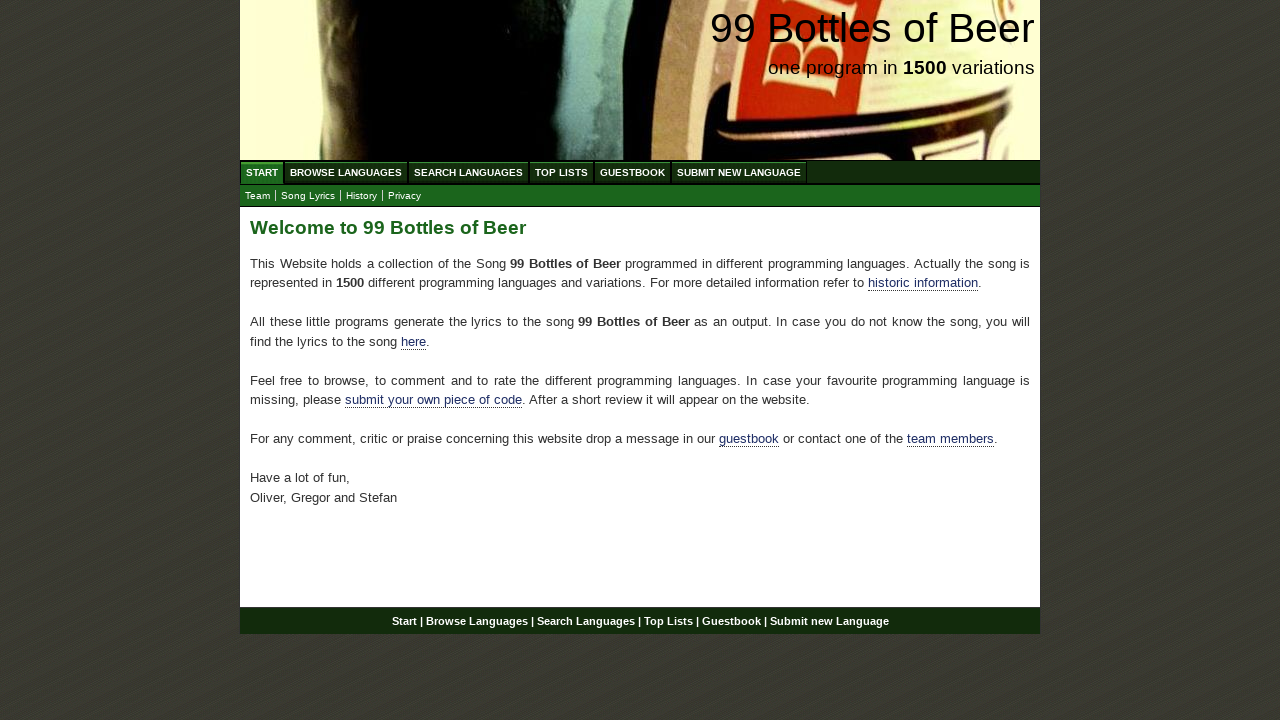

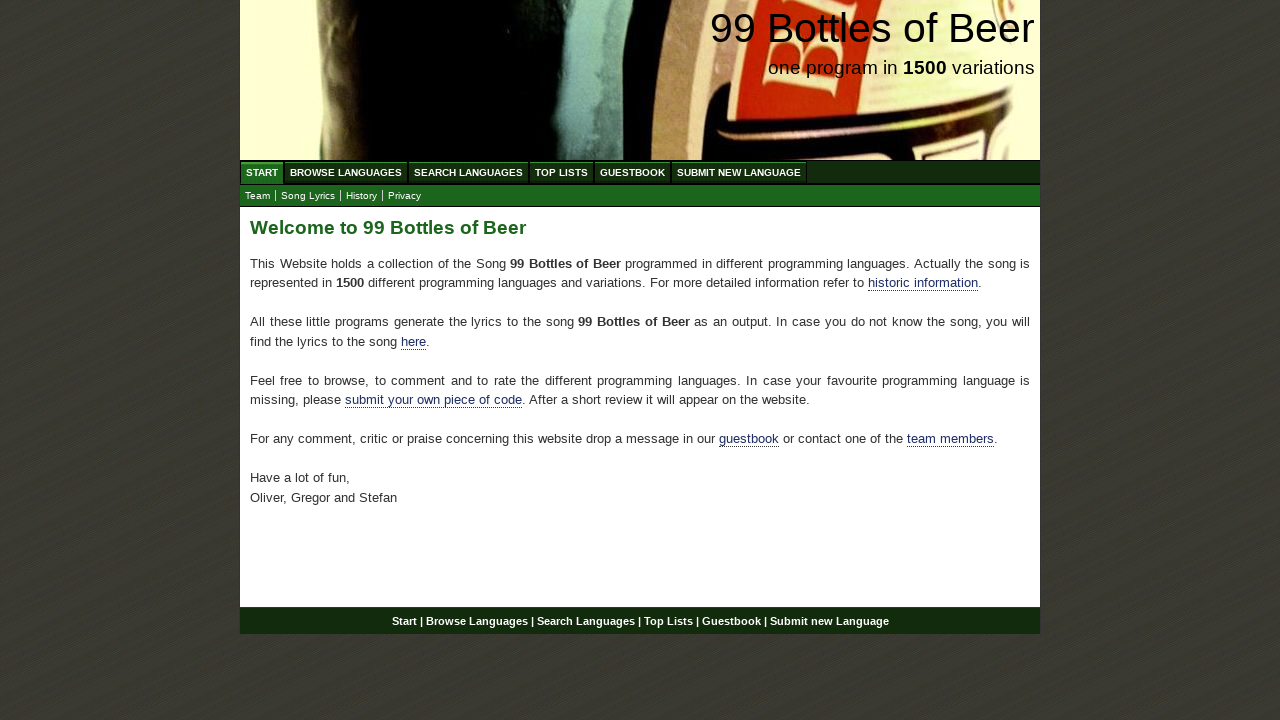